Tests checkbox interactions on a practice automation site by selecting all checkboxes, then clicking the last 3, and then clicking the first 3 checkboxes.

Starting URL: https://testautomationpractice.blogspot.com/

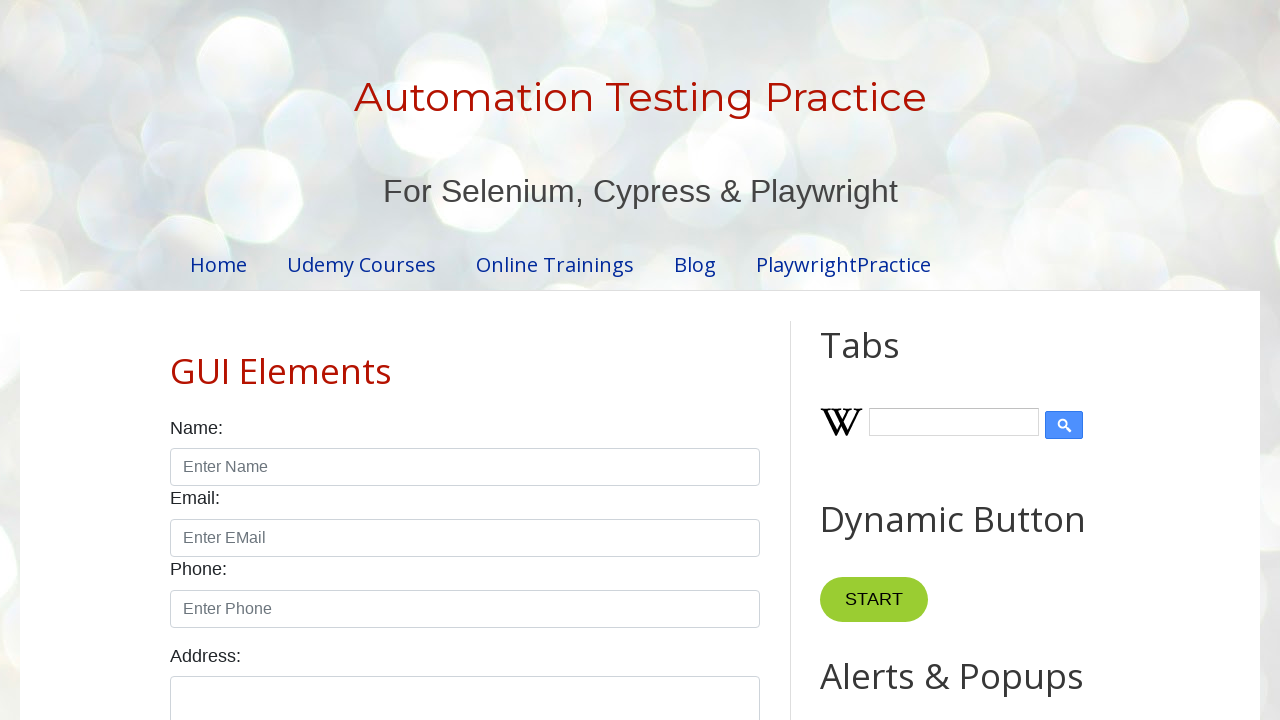

Waited for checkboxes to be visible on the page
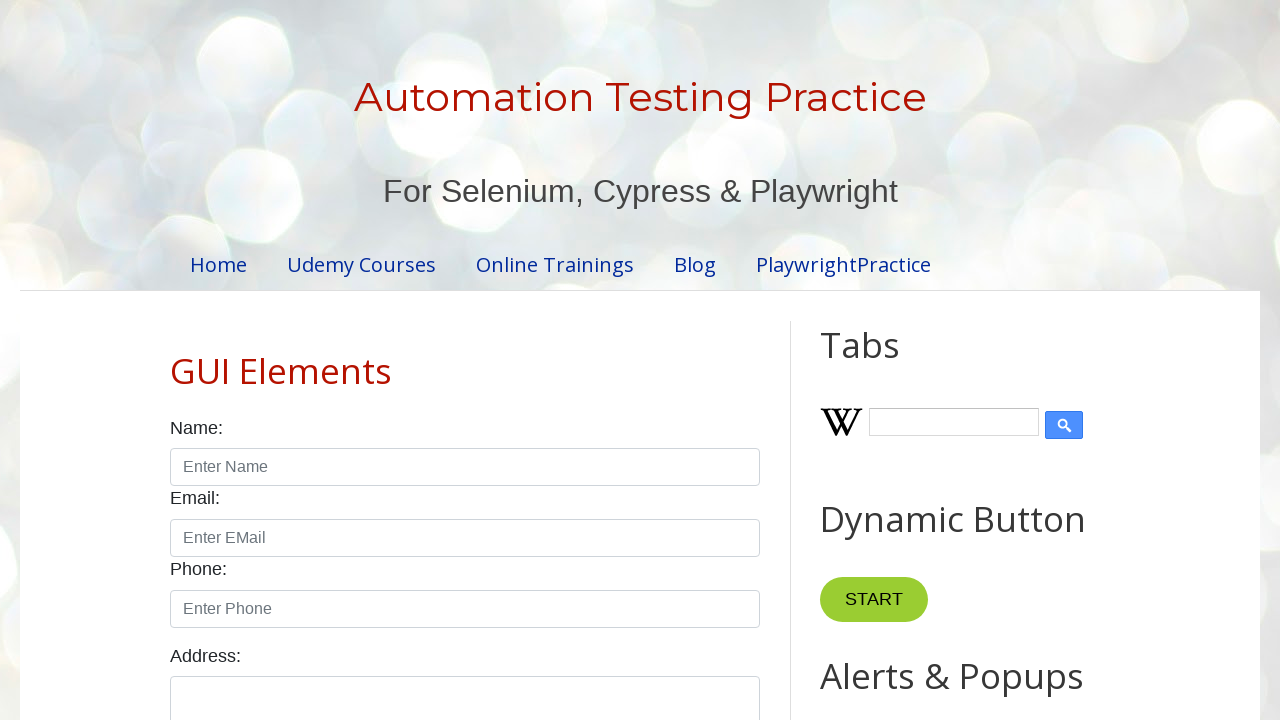

Located all checkbox elements
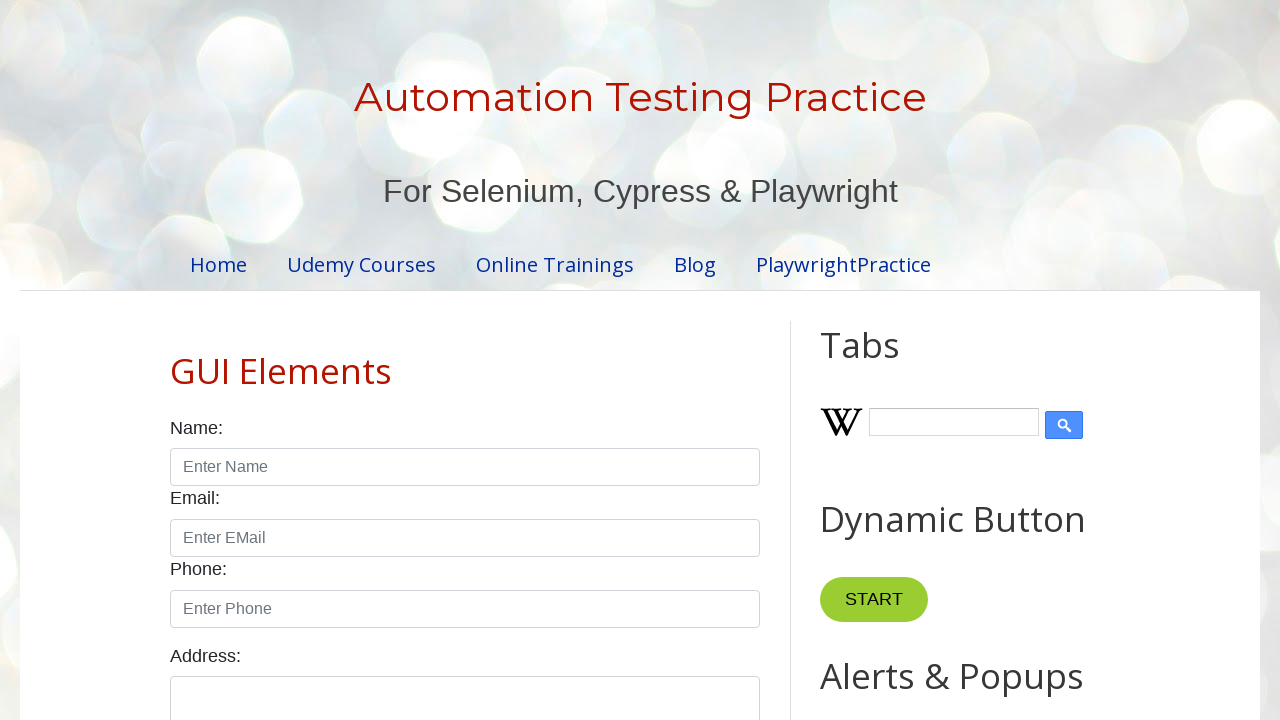

Found 7 checkboxes on the page
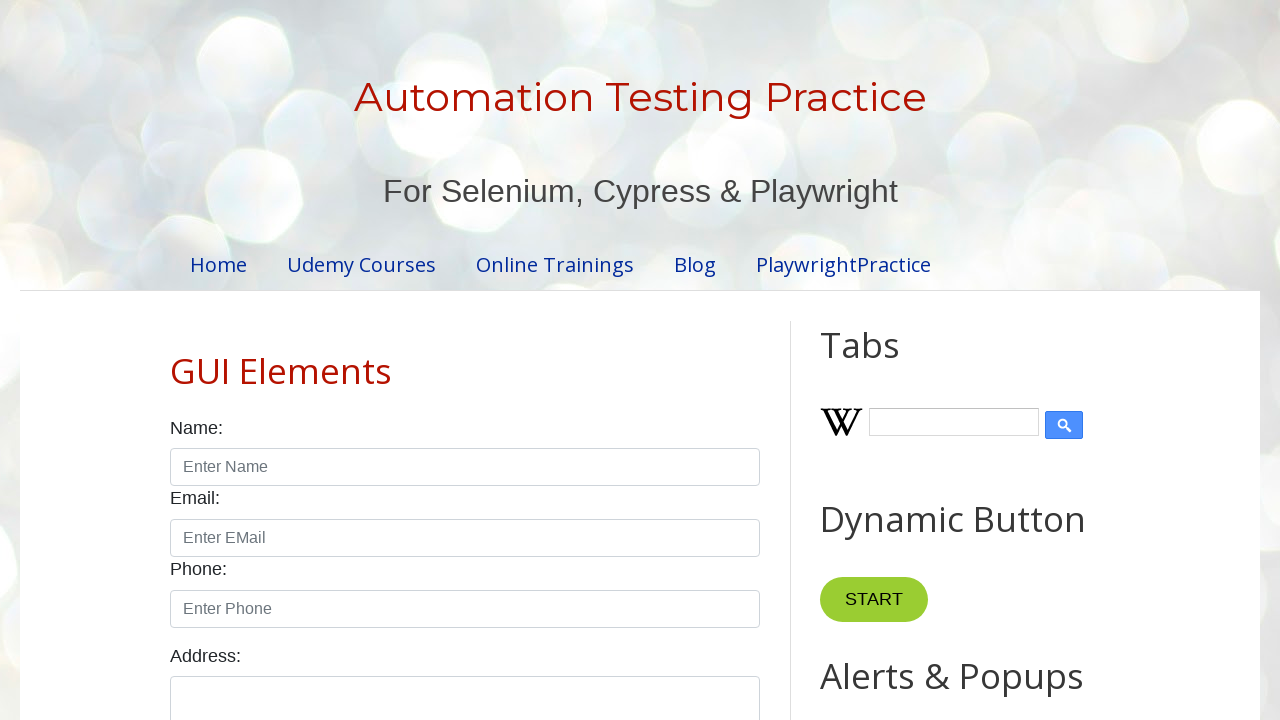

Clicked checkbox 1 of 7 to select all at (176, 360) on input.form-check-input[type='checkbox'] >> nth=0
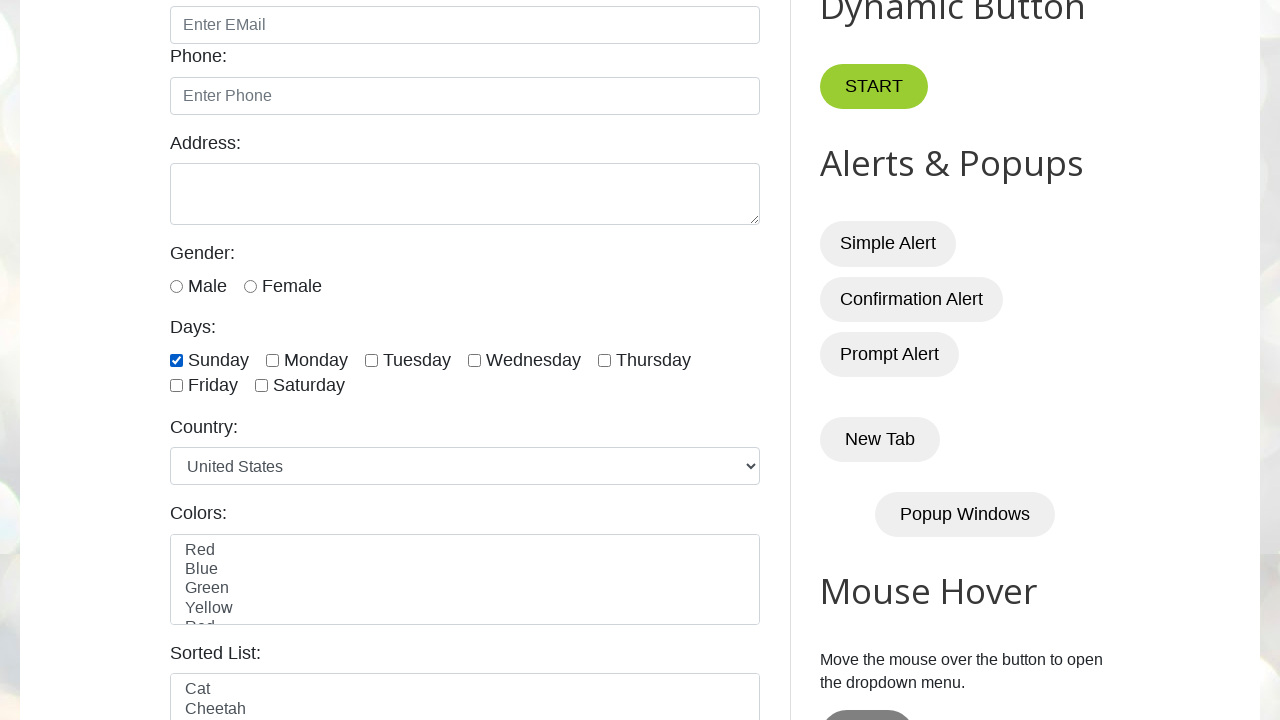

Clicked checkbox 2 of 7 to select all at (272, 360) on input.form-check-input[type='checkbox'] >> nth=1
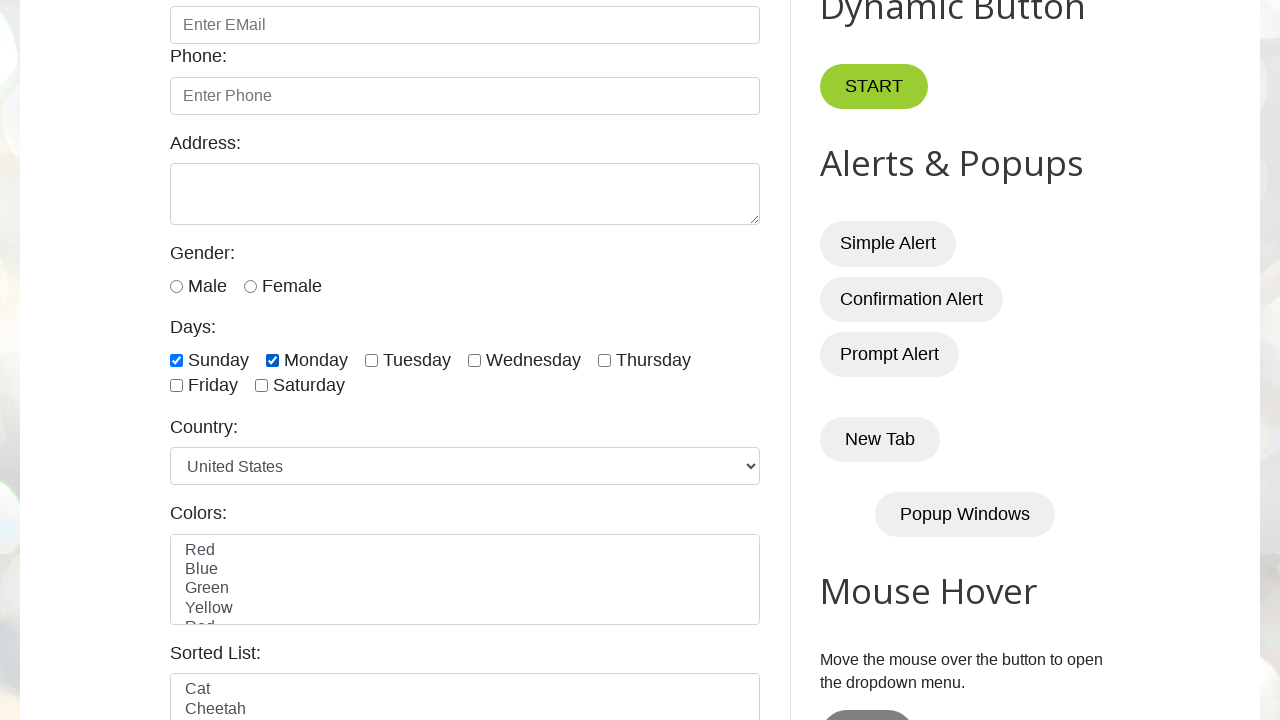

Clicked checkbox 3 of 7 to select all at (372, 360) on input.form-check-input[type='checkbox'] >> nth=2
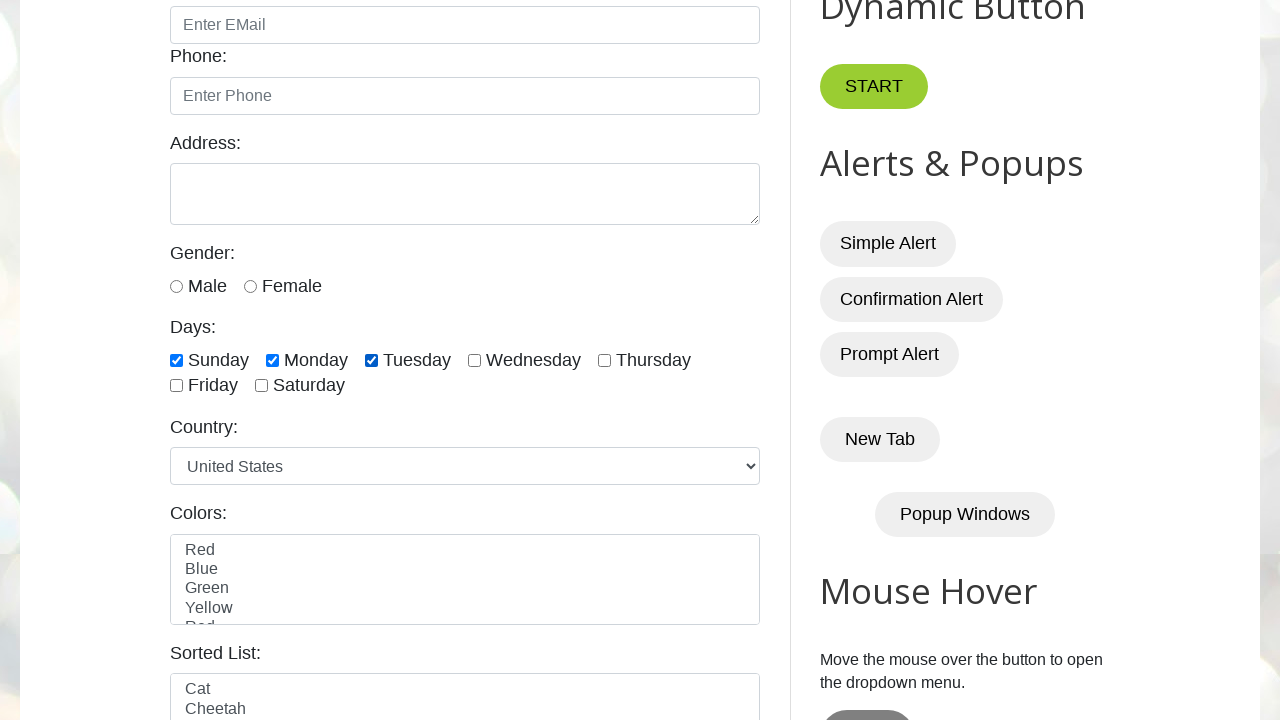

Clicked checkbox 4 of 7 to select all at (474, 360) on input.form-check-input[type='checkbox'] >> nth=3
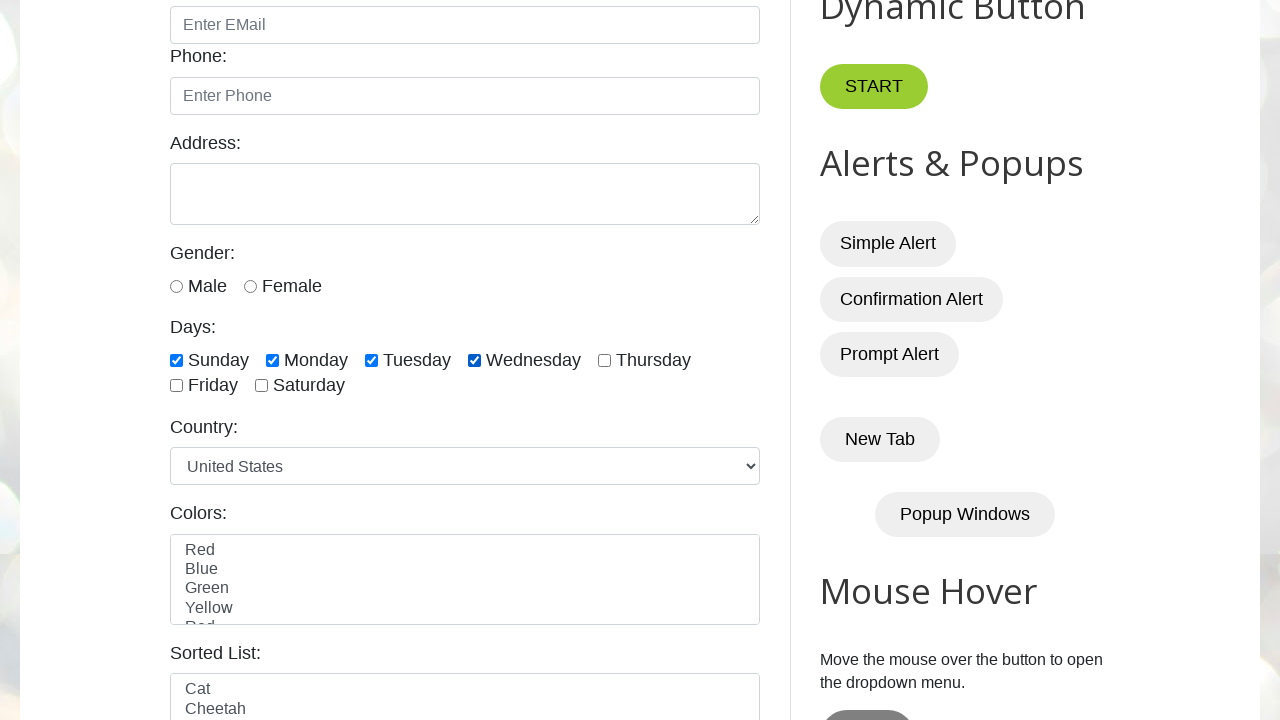

Clicked checkbox 5 of 7 to select all at (604, 360) on input.form-check-input[type='checkbox'] >> nth=4
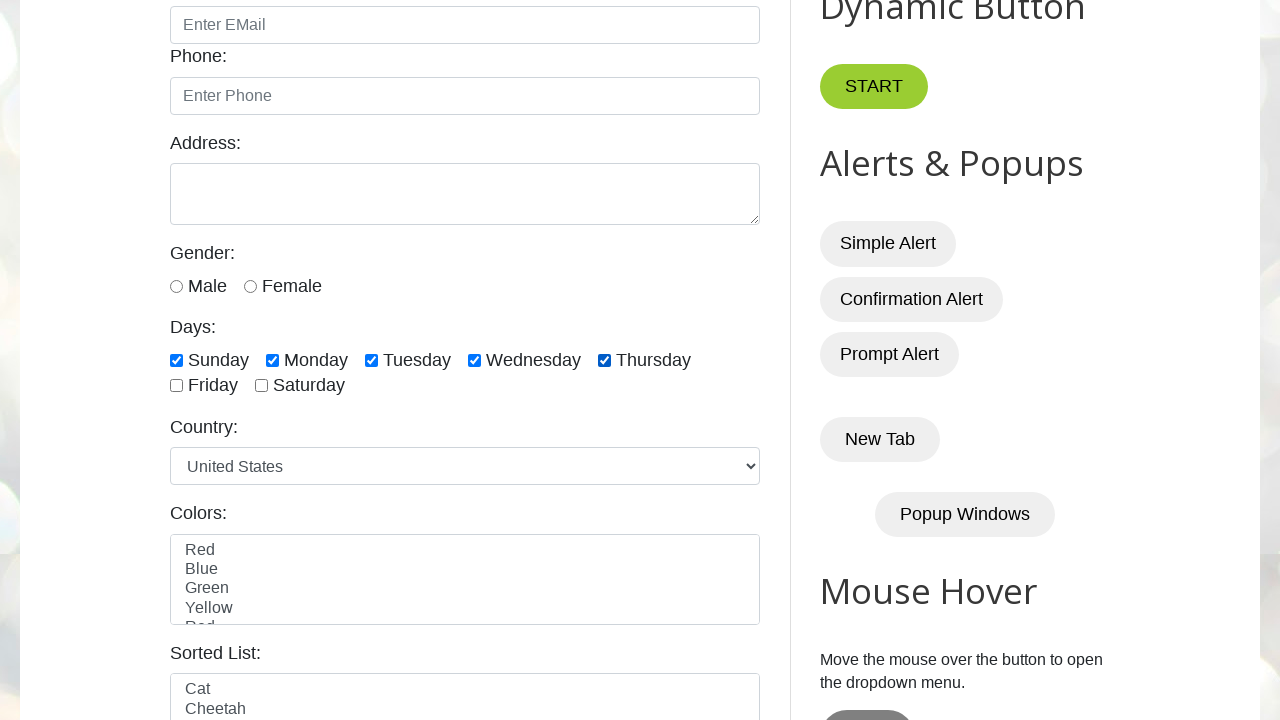

Clicked checkbox 6 of 7 to select all at (176, 386) on input.form-check-input[type='checkbox'] >> nth=5
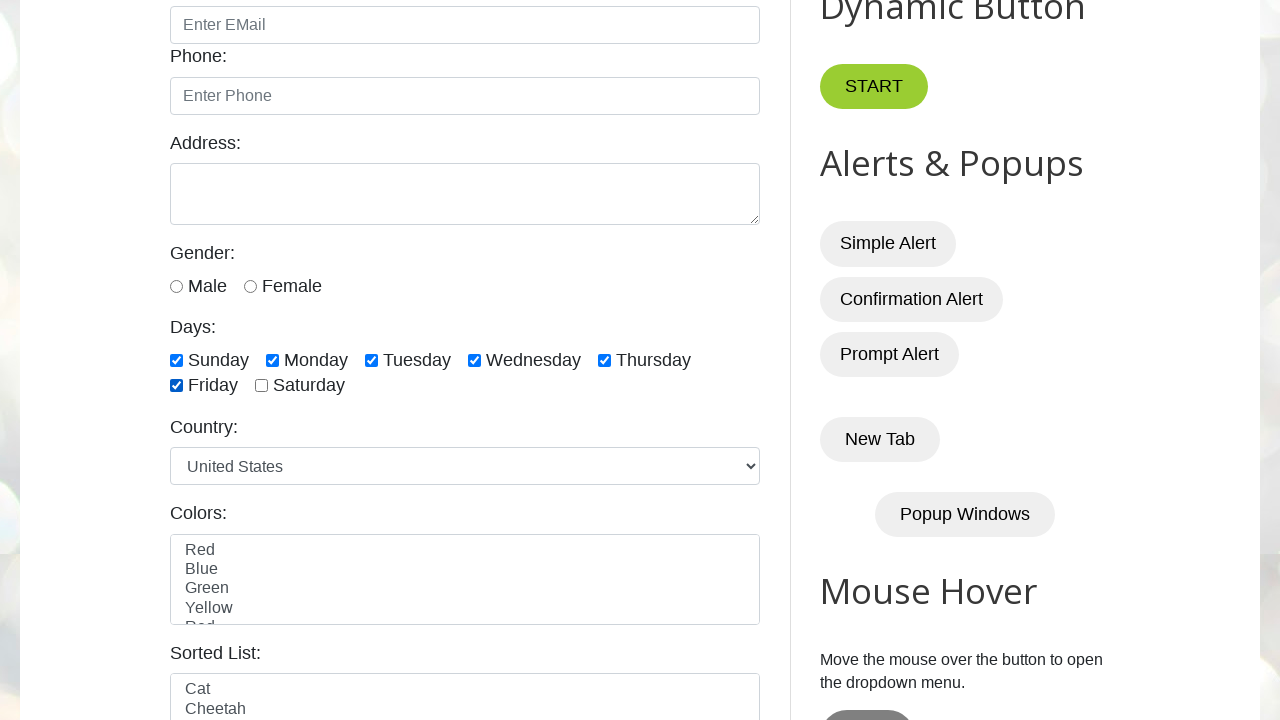

Clicked checkbox 7 of 7 to select all at (262, 386) on input.form-check-input[type='checkbox'] >> nth=6
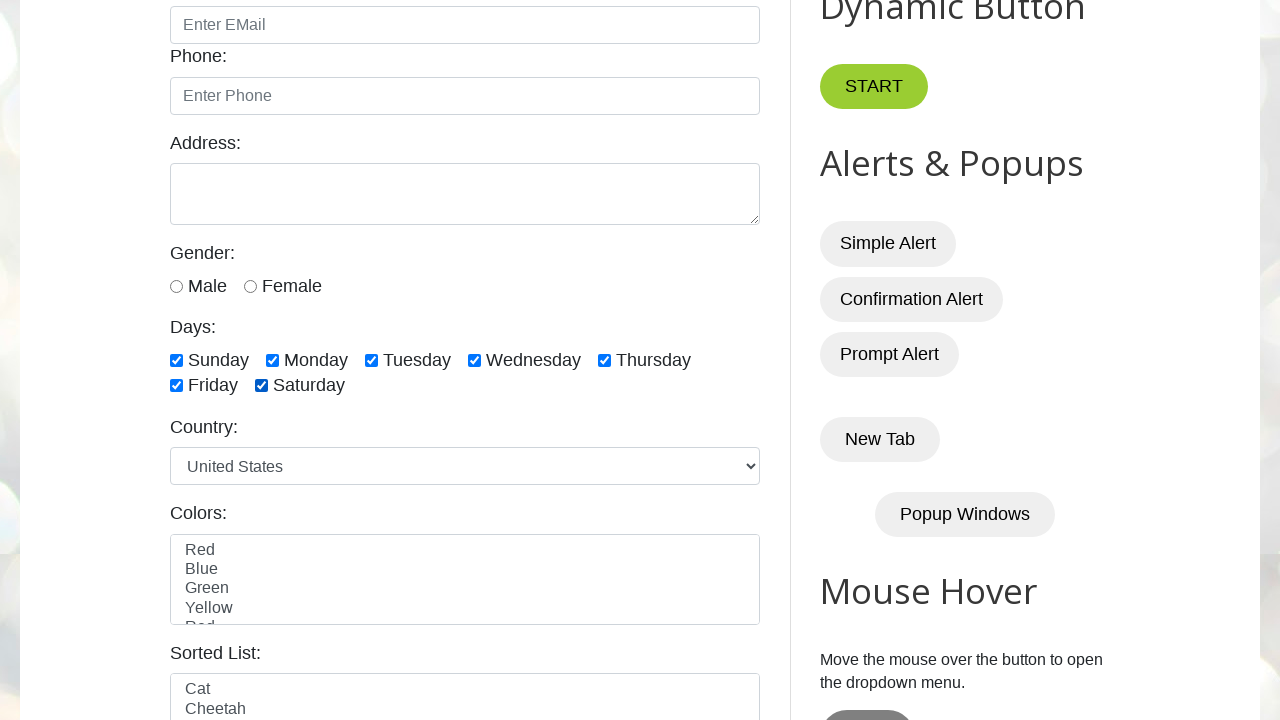

Clicked checkbox at index 4 (last 3 checkboxes deselection) at (604, 360) on input.form-check-input[type='checkbox'] >> nth=4
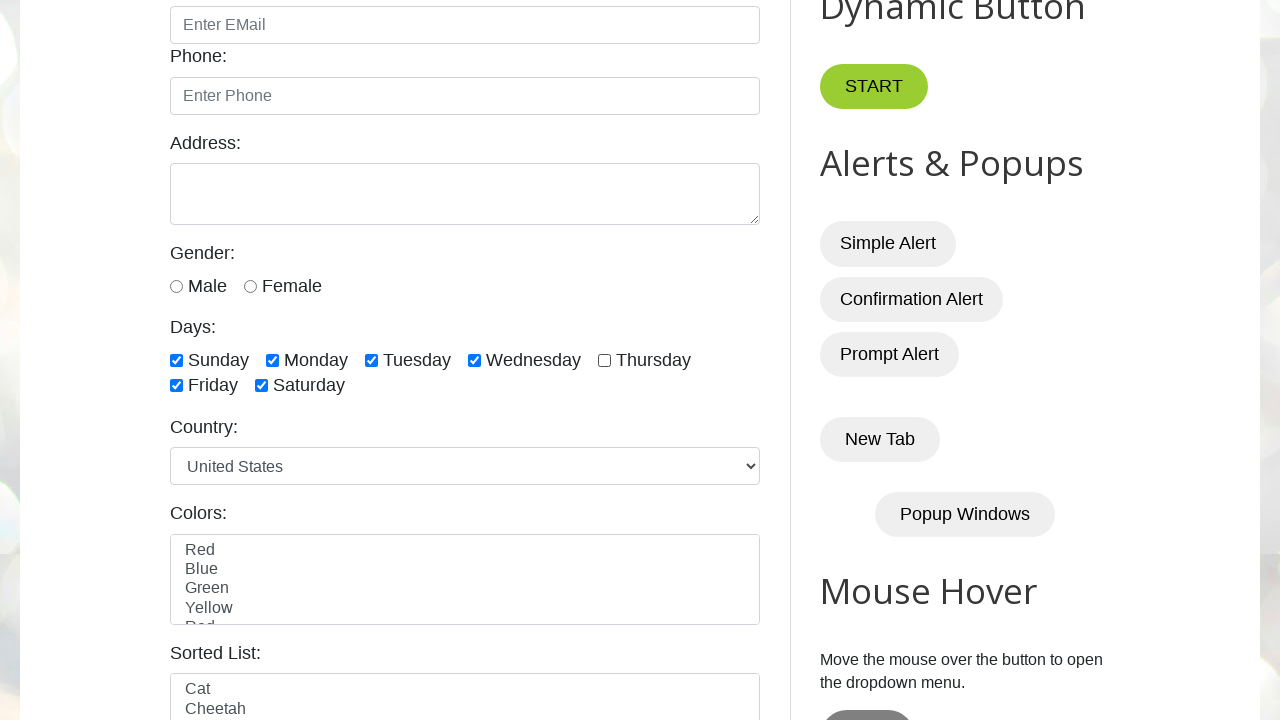

Clicked checkbox at index 5 (last 3 checkboxes deselection) at (176, 386) on input.form-check-input[type='checkbox'] >> nth=5
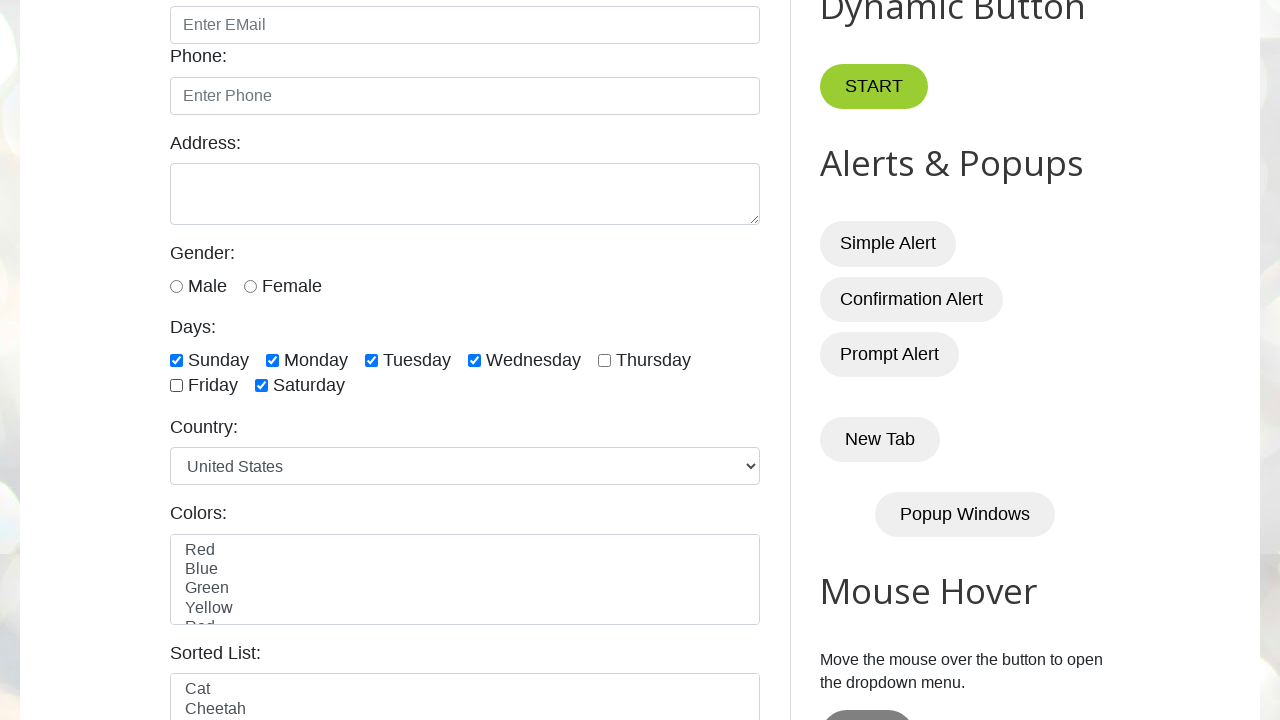

Clicked checkbox at index 6 (last 3 checkboxes deselection) at (262, 386) on input.form-check-input[type='checkbox'] >> nth=6
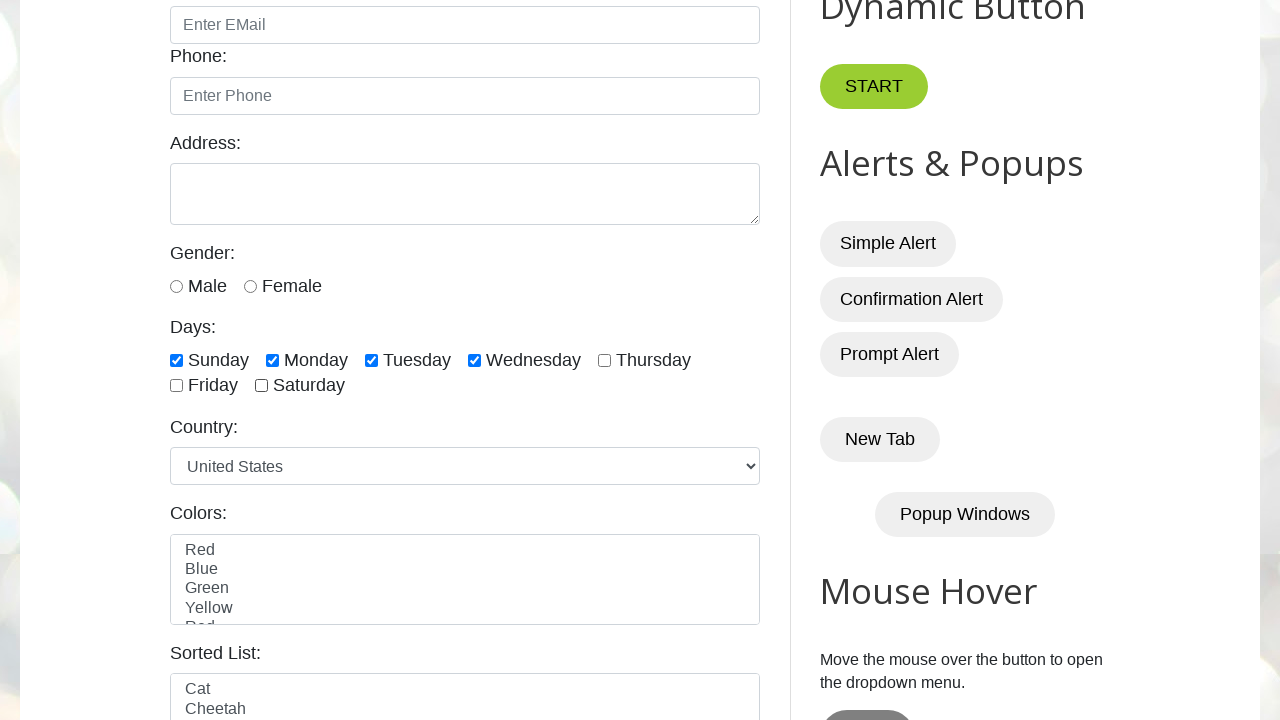

Clicked checkbox at index 0 (first 3 checkboxes deselection) at (176, 360) on input.form-check-input[type='checkbox'] >> nth=0
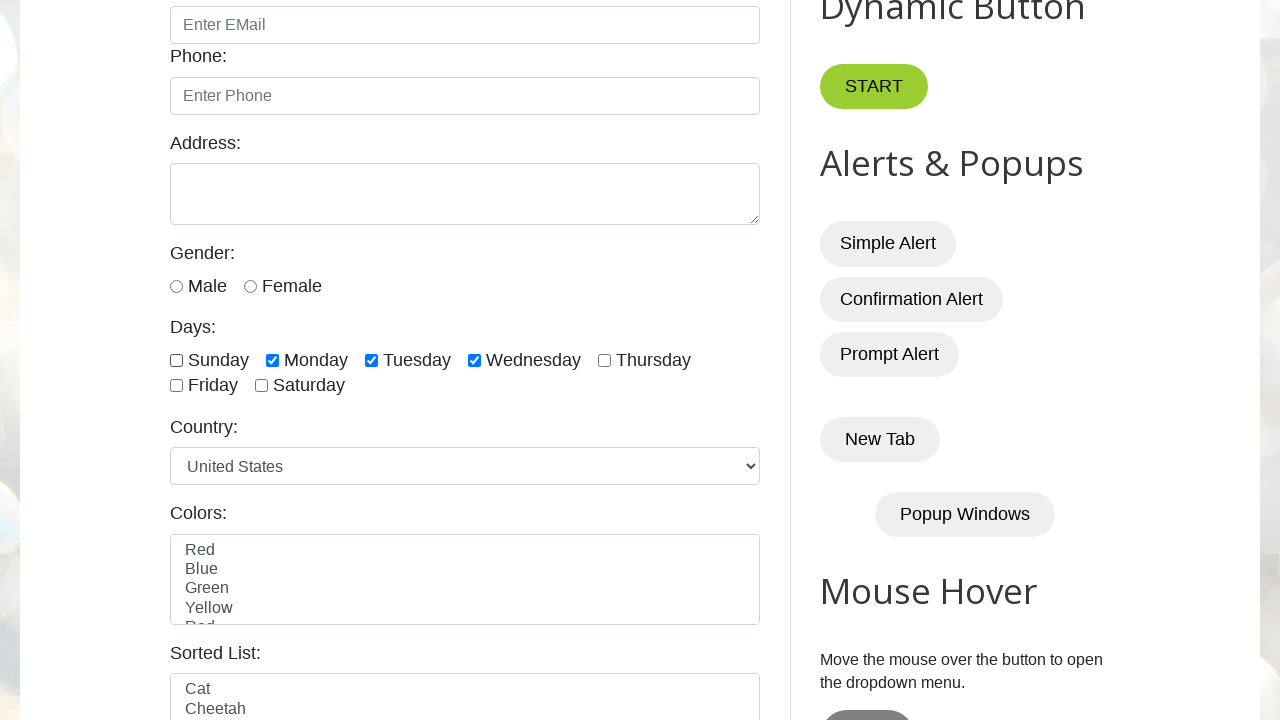

Clicked checkbox at index 1 (first 3 checkboxes deselection) at (272, 360) on input.form-check-input[type='checkbox'] >> nth=1
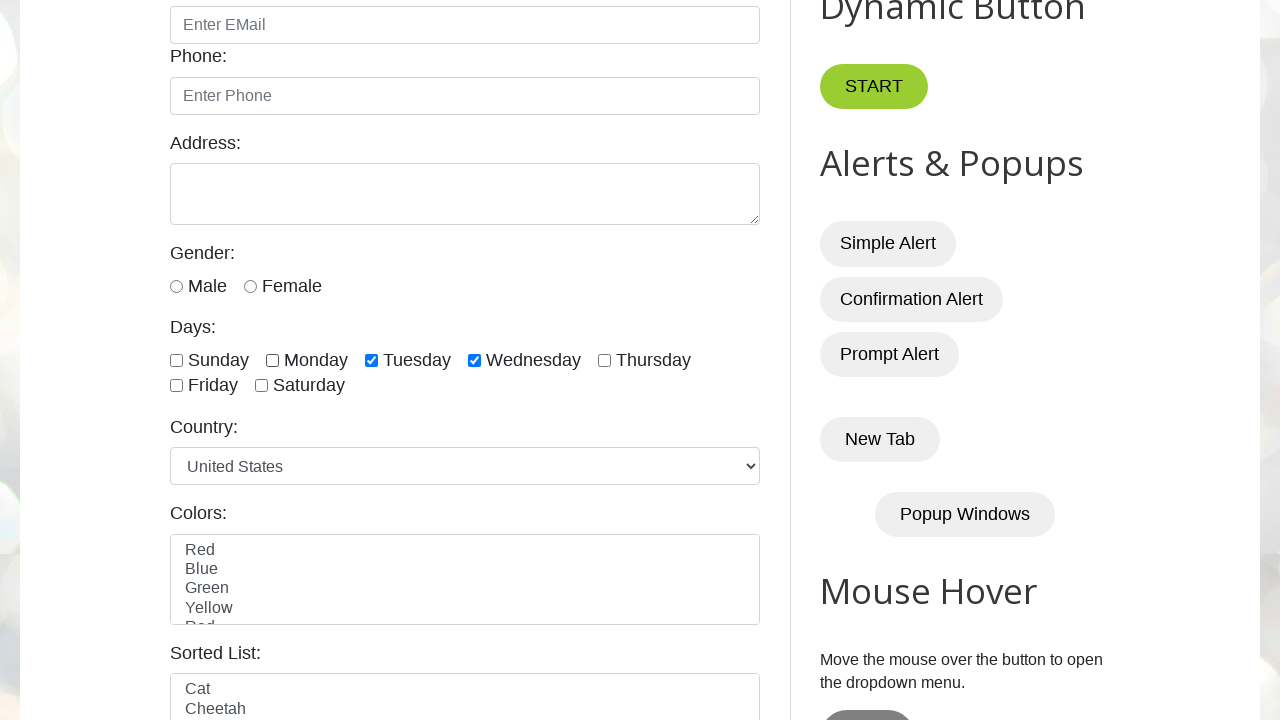

Clicked checkbox at index 2 (first 3 checkboxes deselection) at (372, 360) on input.form-check-input[type='checkbox'] >> nth=2
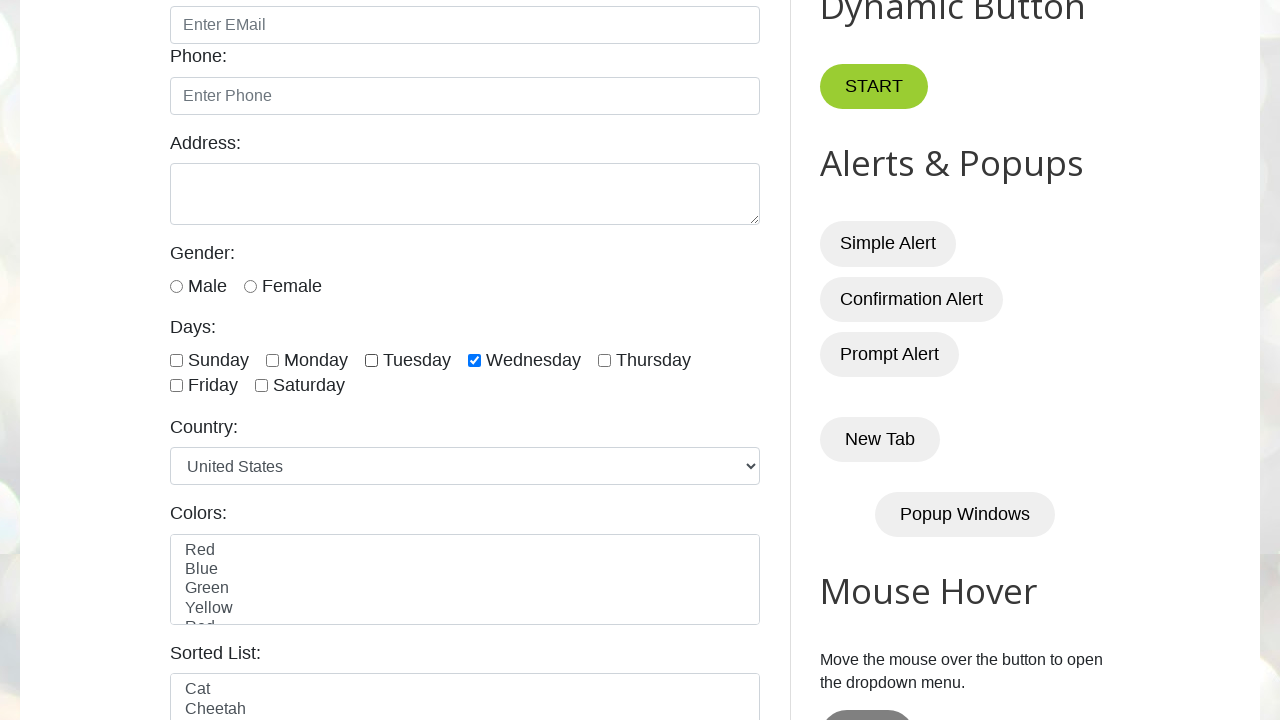

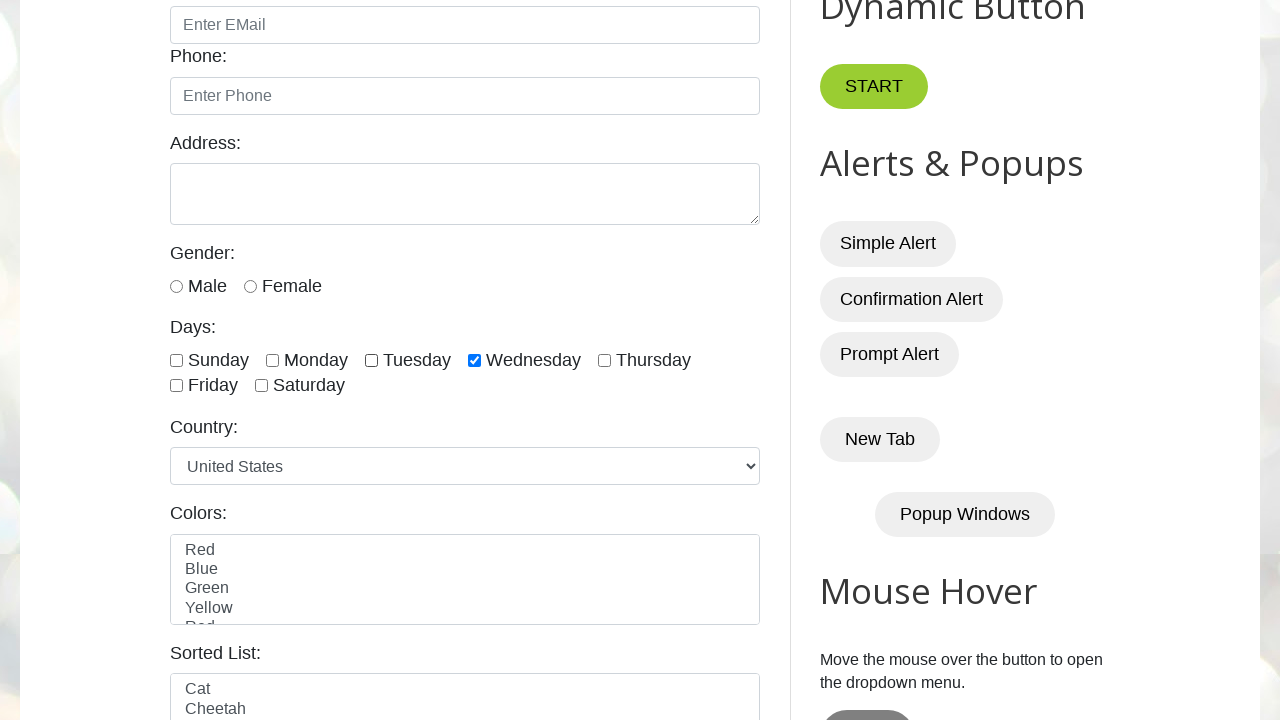